Tests iframe handling by switching into an iframe to find elements with class 'plant', then switching back to the default content and clicking an outer button.

Starting URL: https://www.byhy.net/cdn2/files/selenium/sample2.html

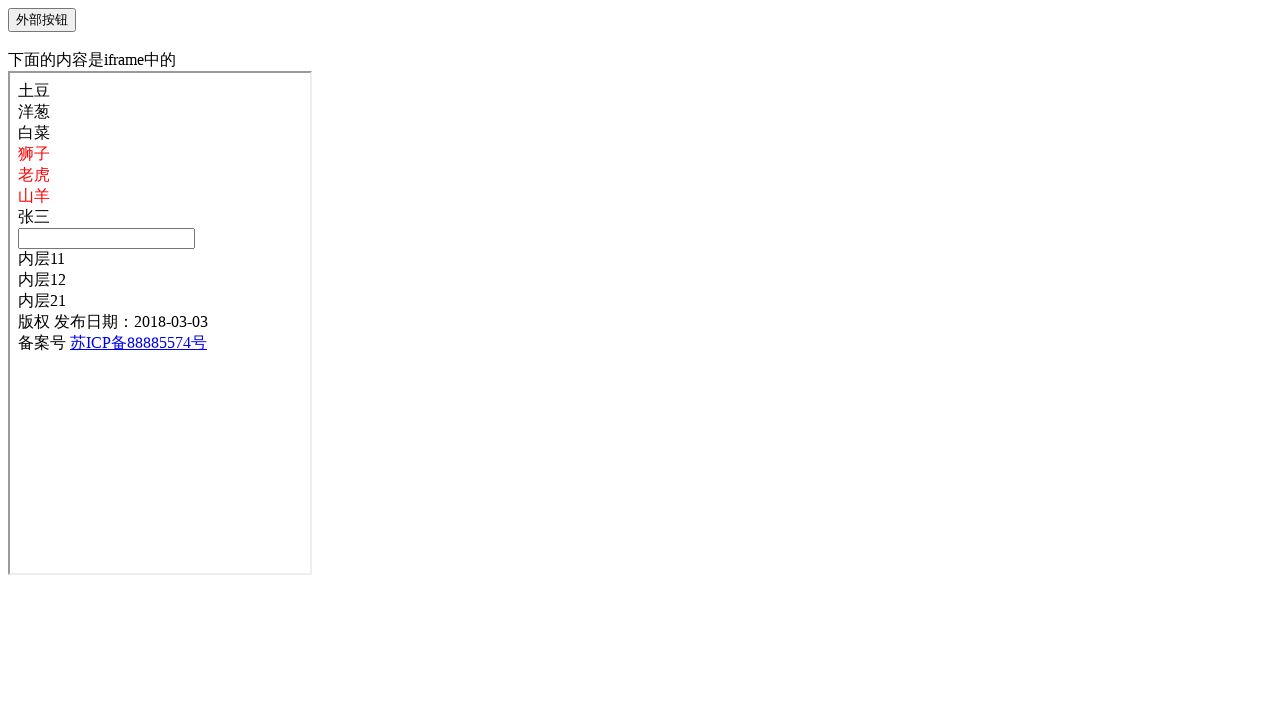

Navigated to iframe test page
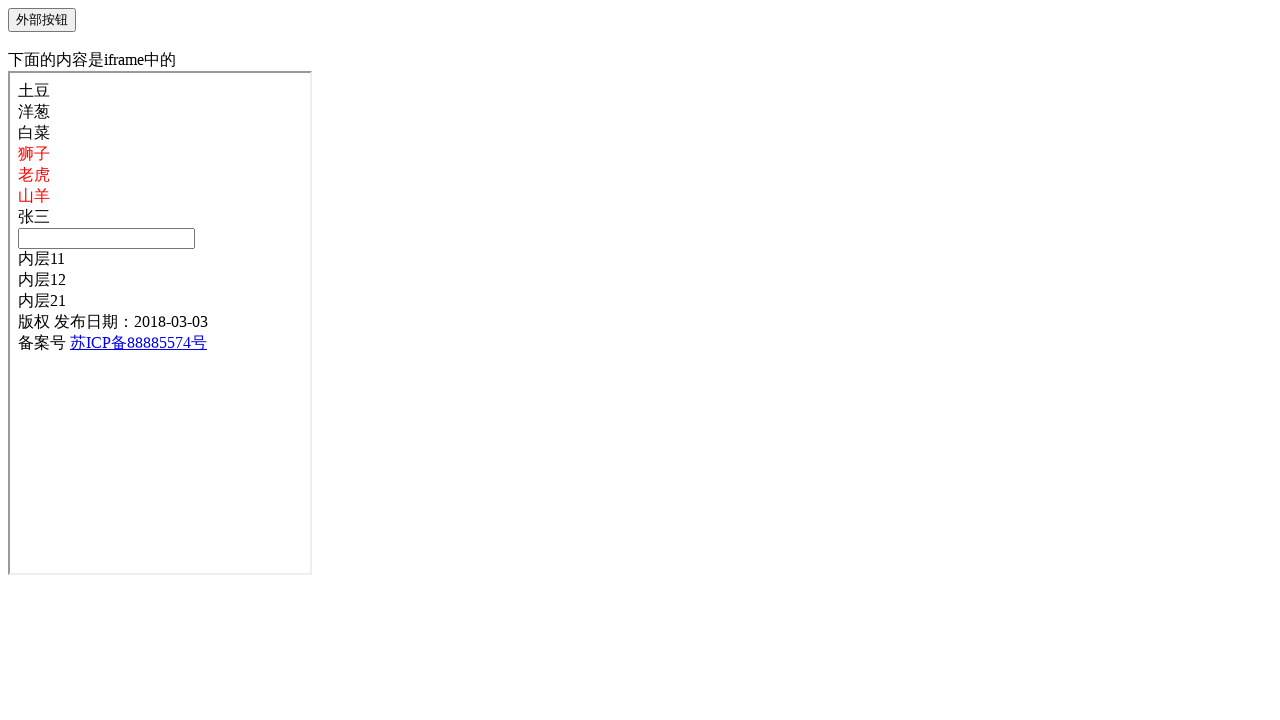

Located iframe with id 'frame1'
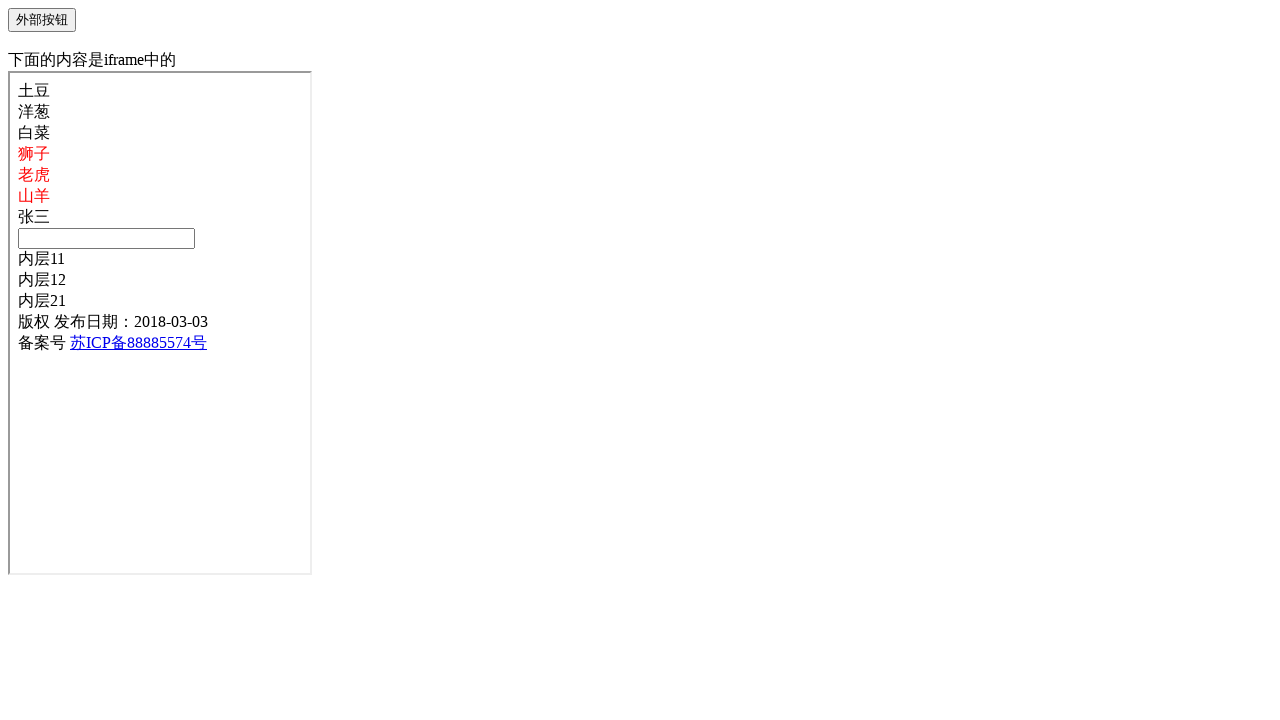

Found and waited for element with class 'plant' inside iframe
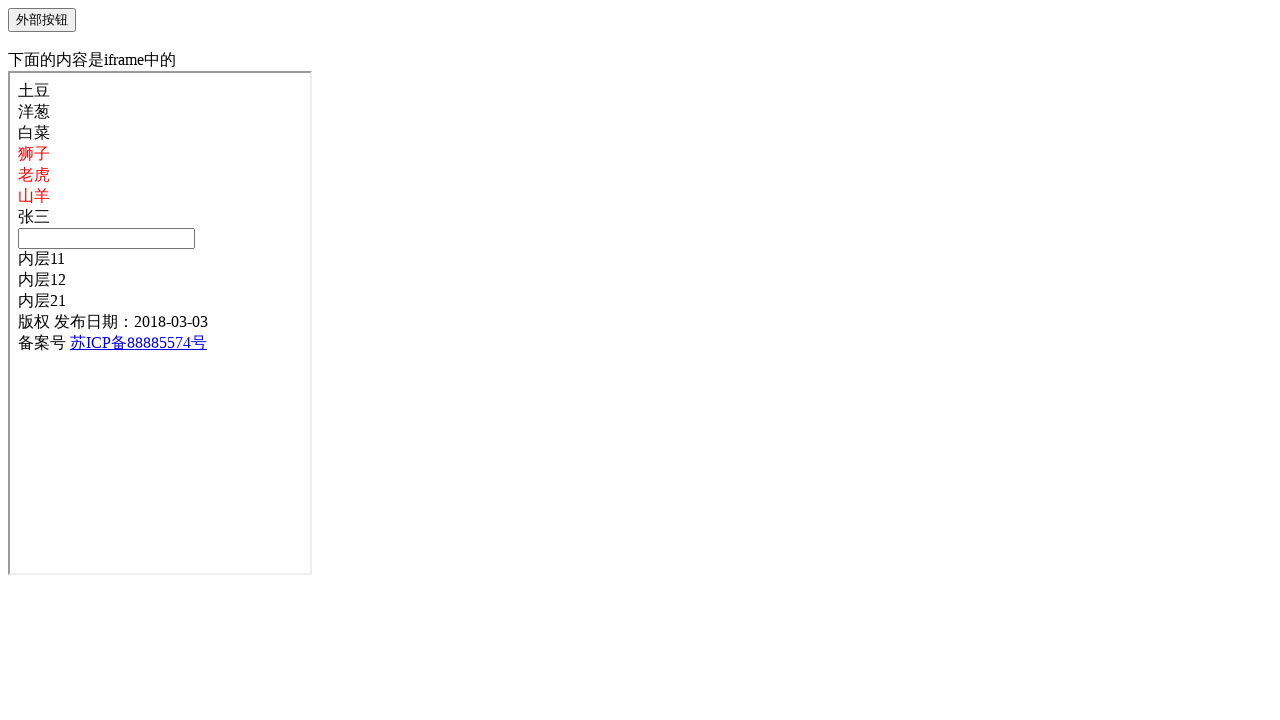

Clicked outer button outside the iframe at (42, 20) on #outerbutton
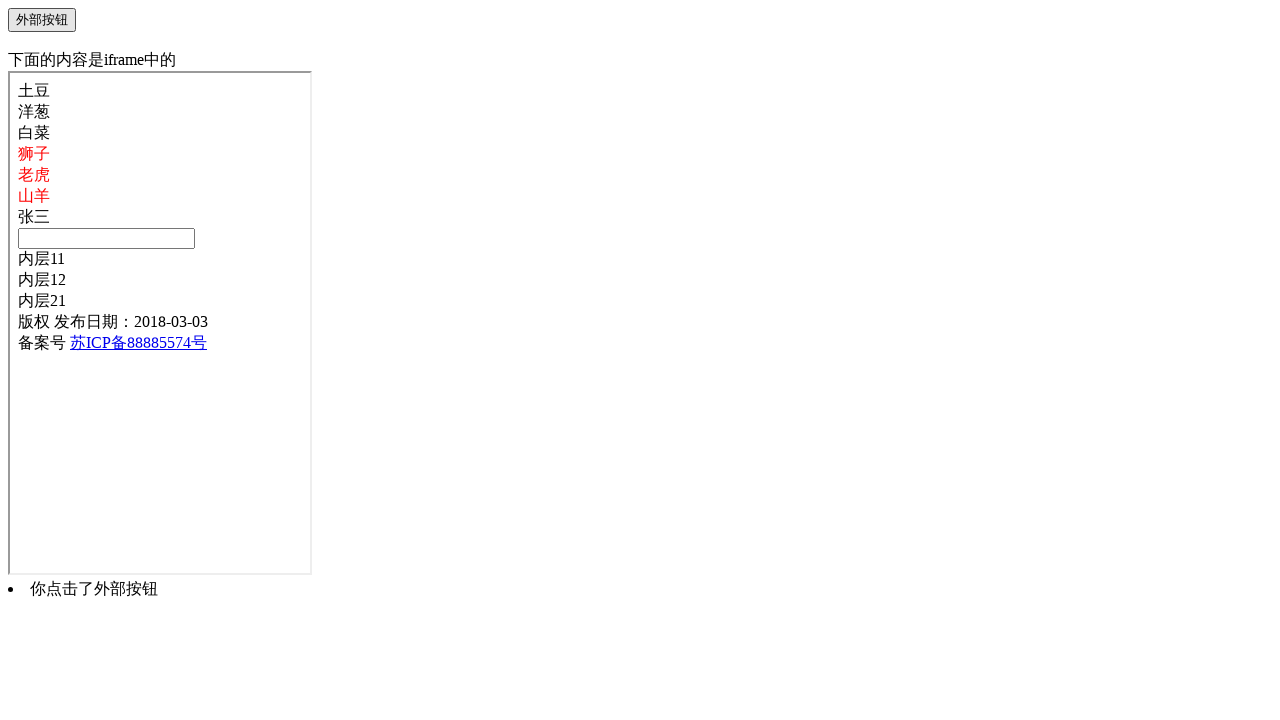

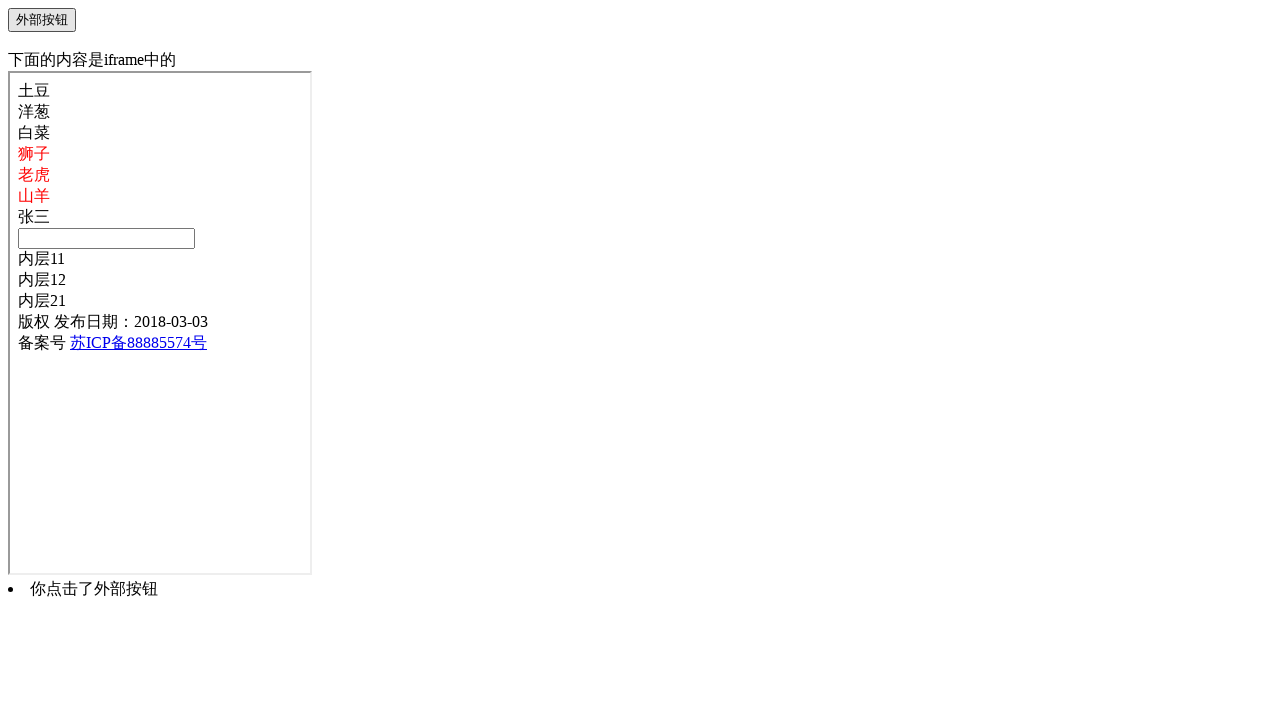